Tests category integrity by navigating to a smartphone product and verifying that clicking the category link returns to the same category URL

Starting URL: https://www.ue.ba

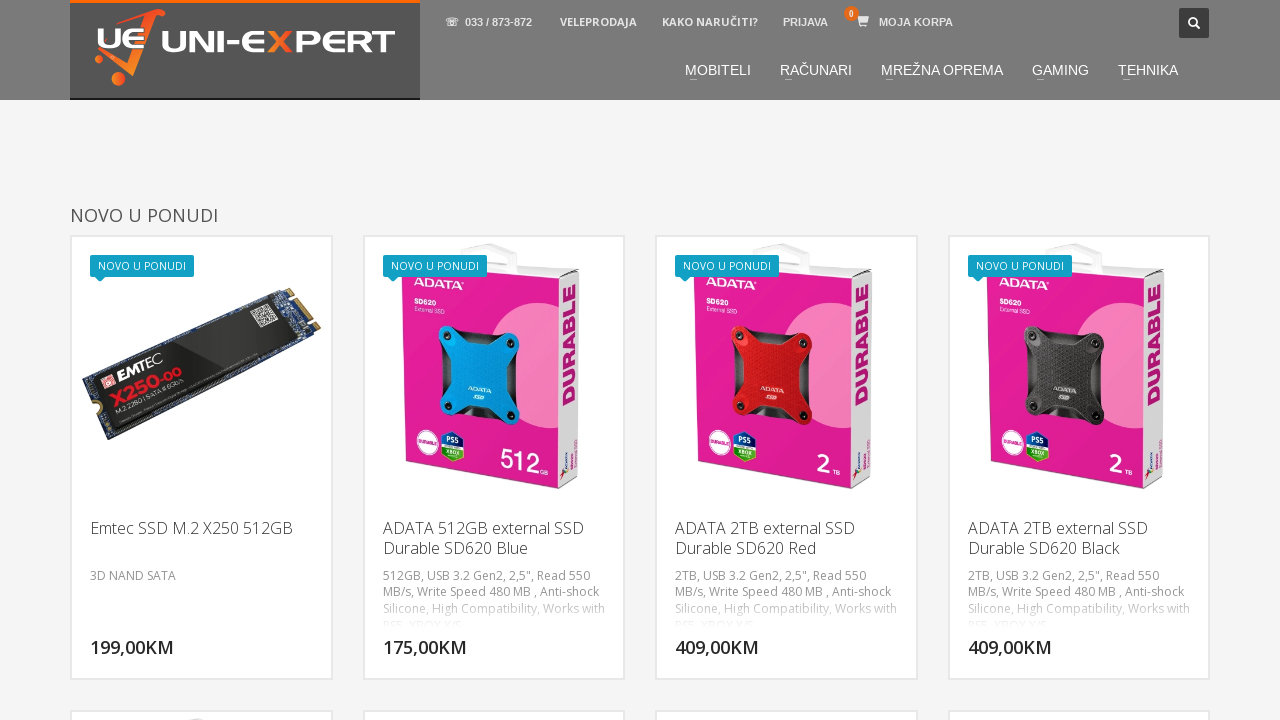

Clicked on phones menu item at (718, 70) on //*[@id="menu-main-menu"]/li[1]/a
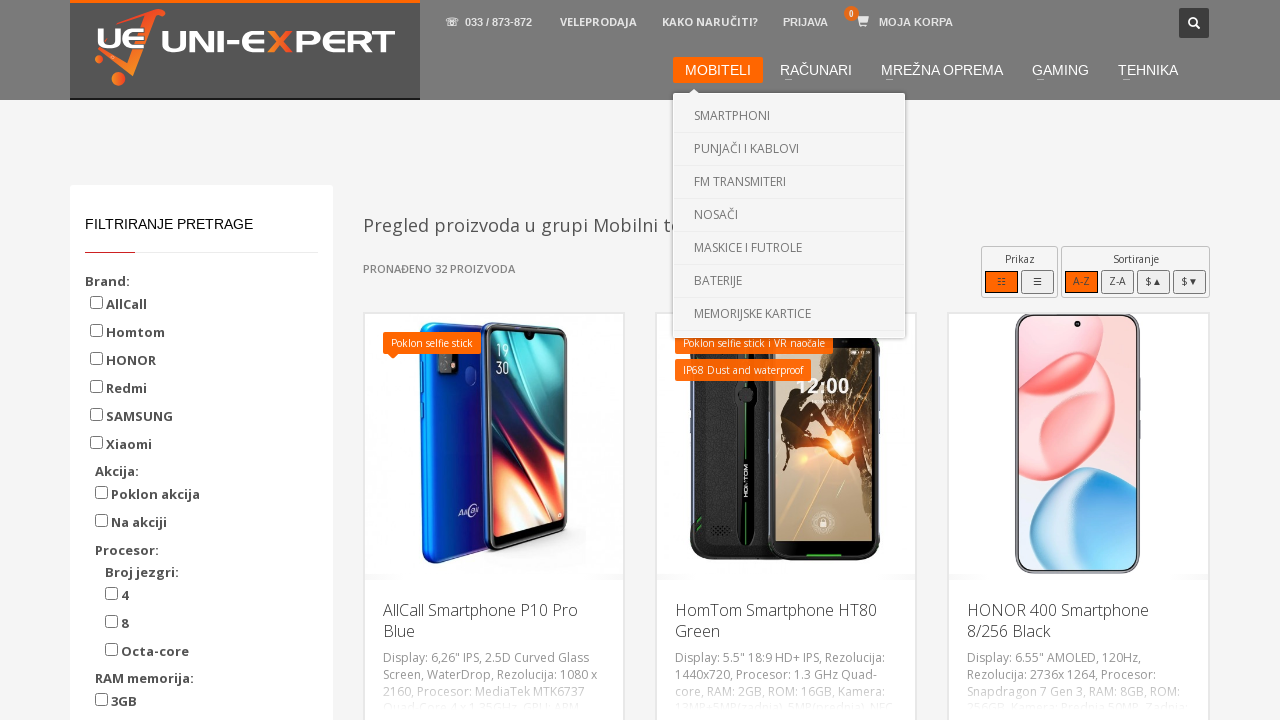

Smartphones submenu appeared
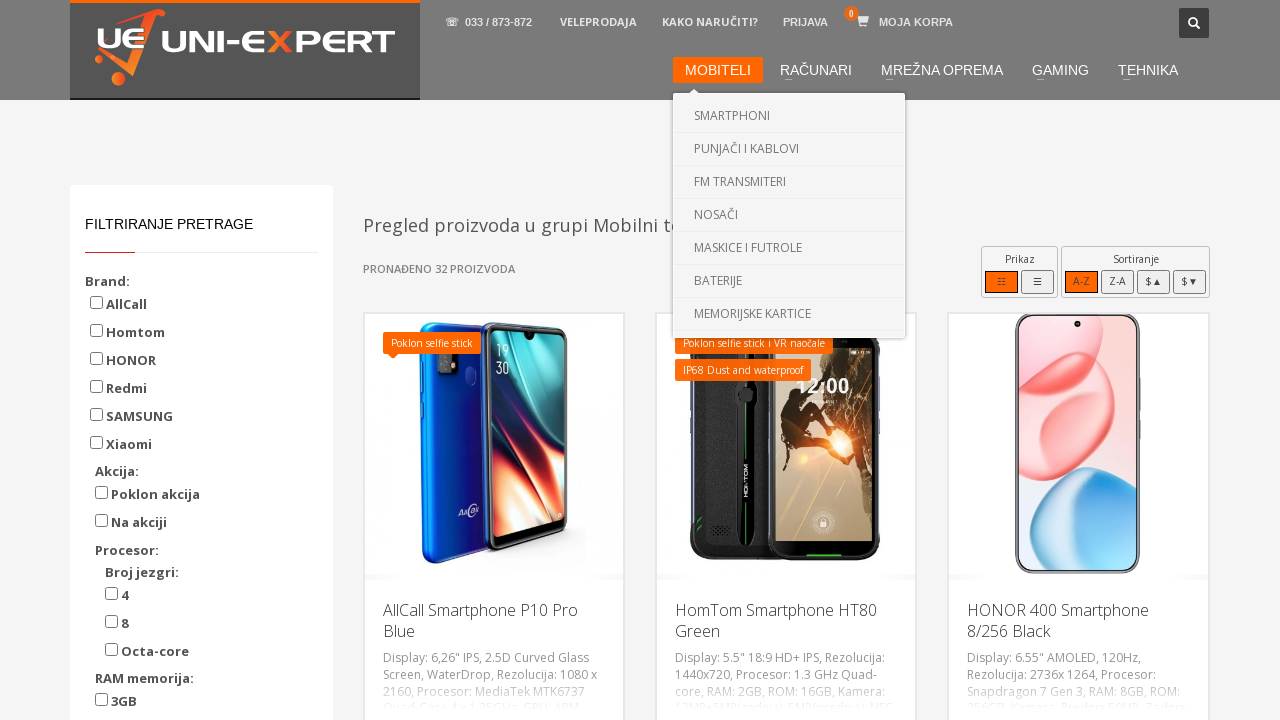

Clicked on smartphones submenu item at (789, 116) on //*[@id="menu-main-menu"]/li[1]/ul/li[1]/a
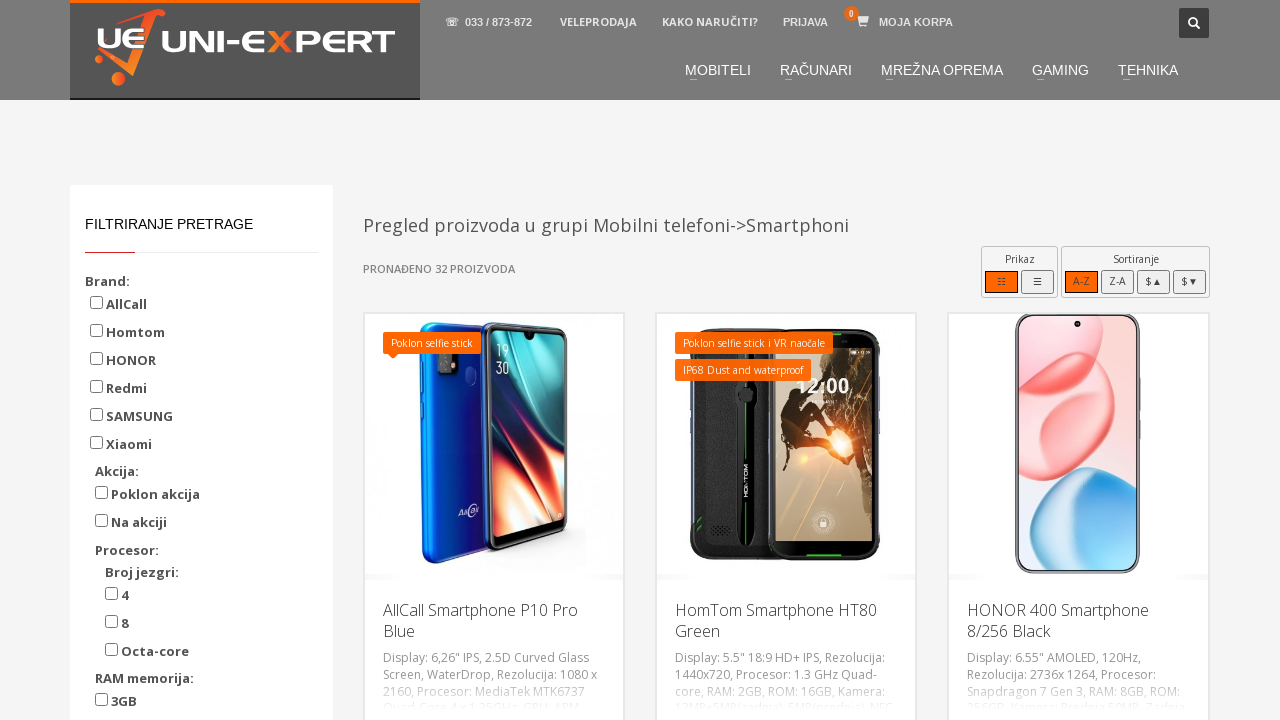

Products loaded on smartphones category page
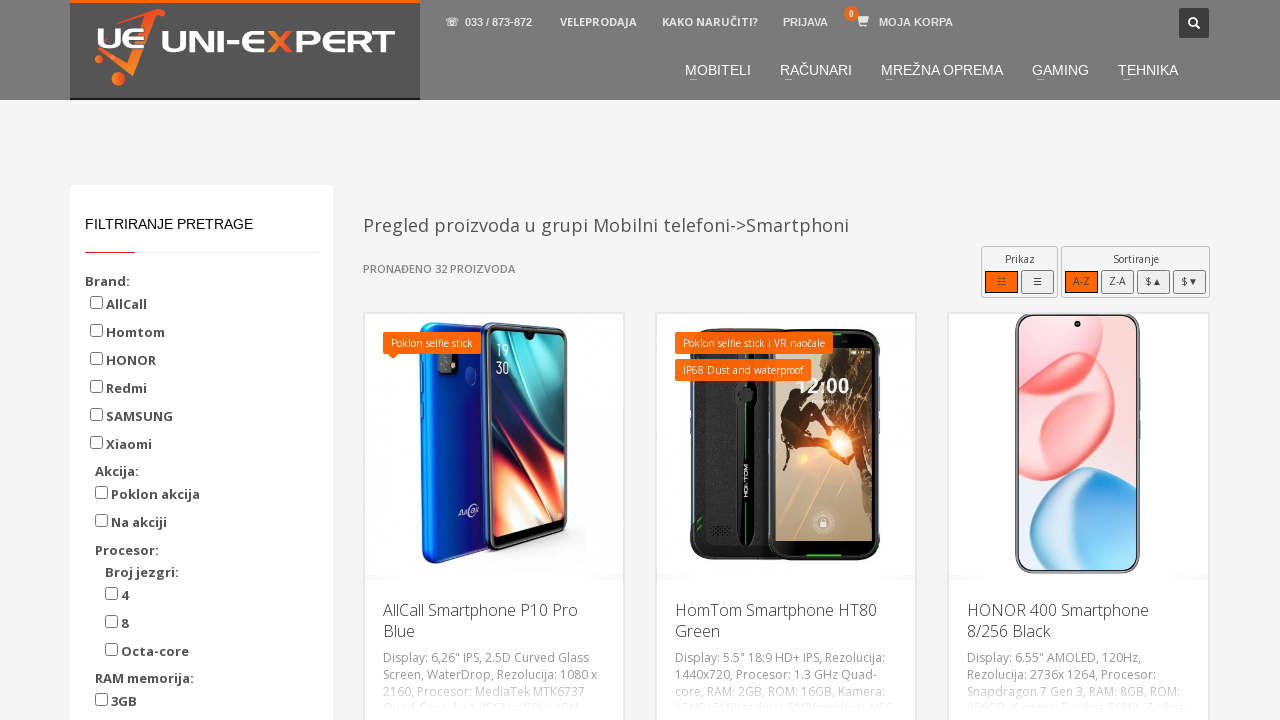

Clicked on first smartphone product at (494, 495) on //*[@id="page"]/ul[1]/li[1]/div
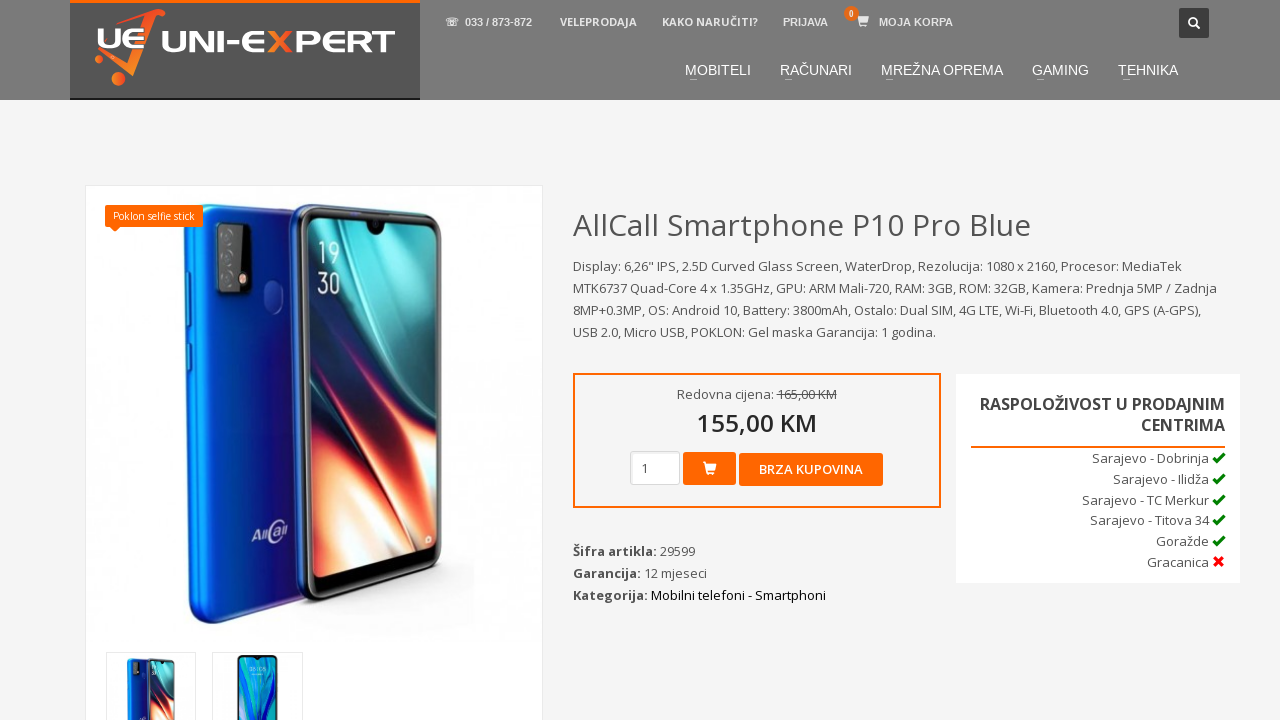

Product details page loaded
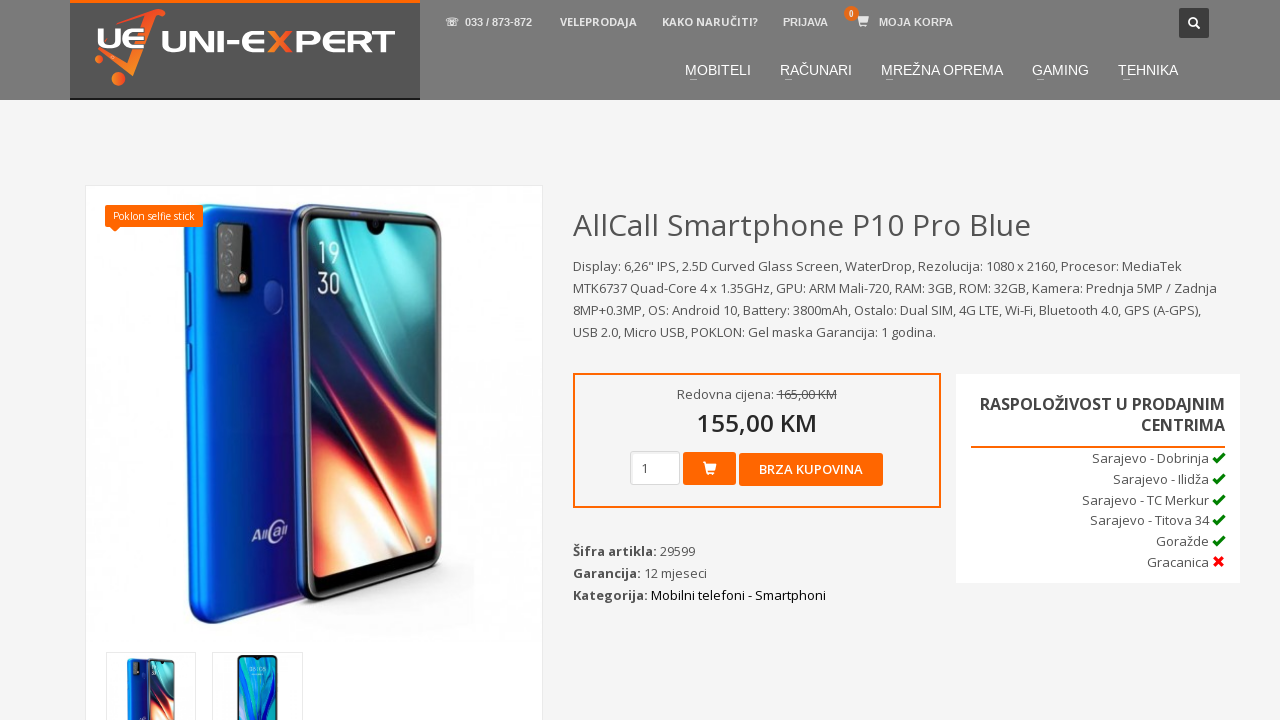

Clicked on category link from product page at (738, 595) on //*[@id="prodload"]/div[1]/div/div/div/div/div[1]/div[2]/div/div[2]/div/div/div[
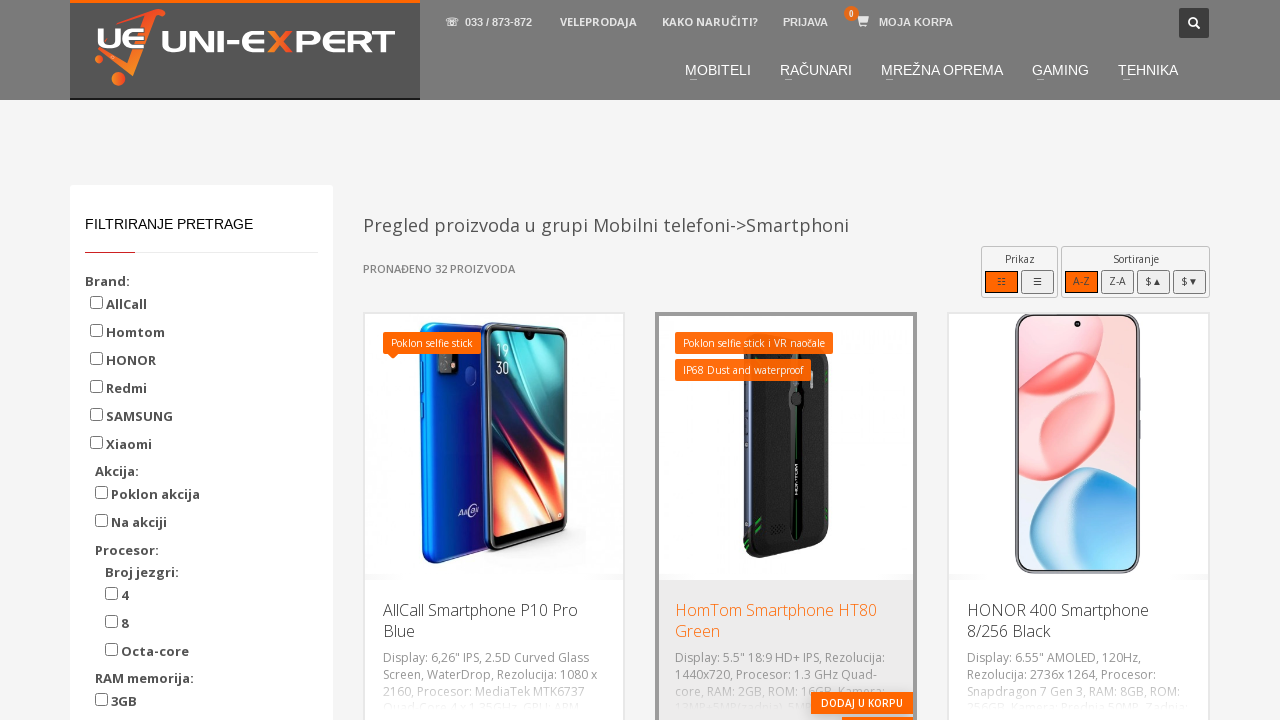

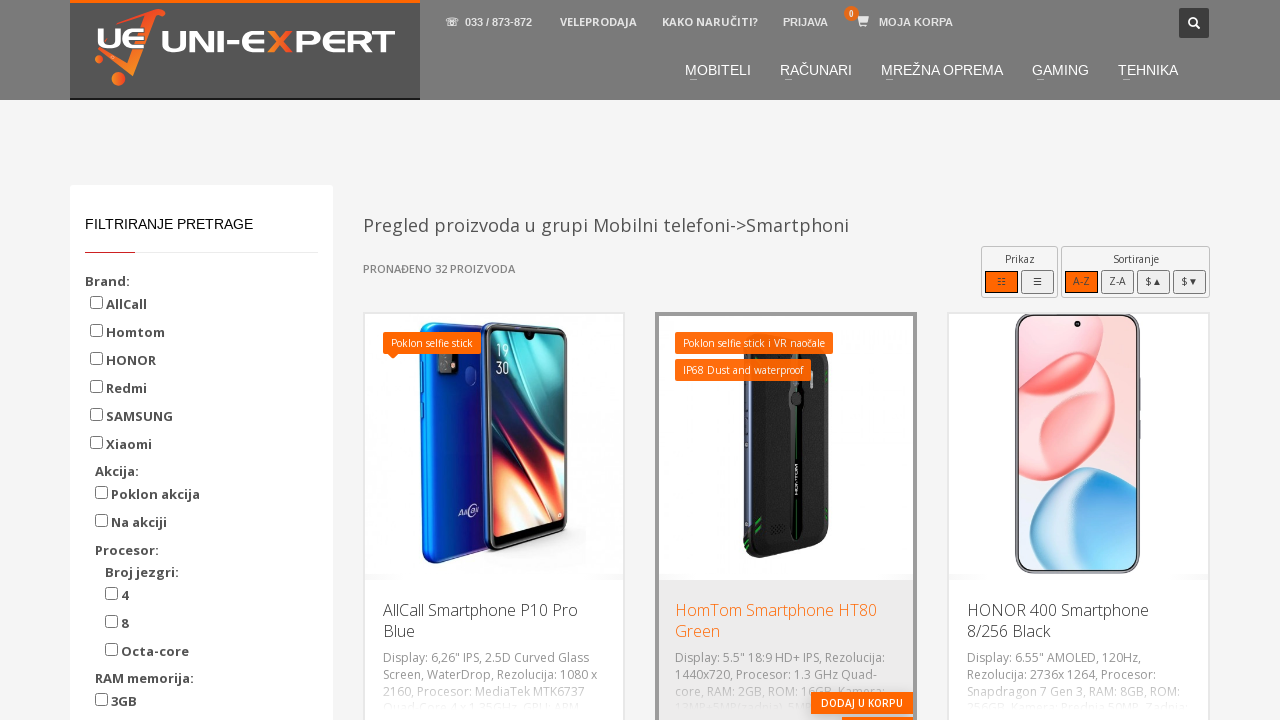